Tests drag and drop functionality on the jQuery UI demo page by switching to an iframe and dragging an element onto a drop target

Starting URL: https://jqueryui.com/droppable/

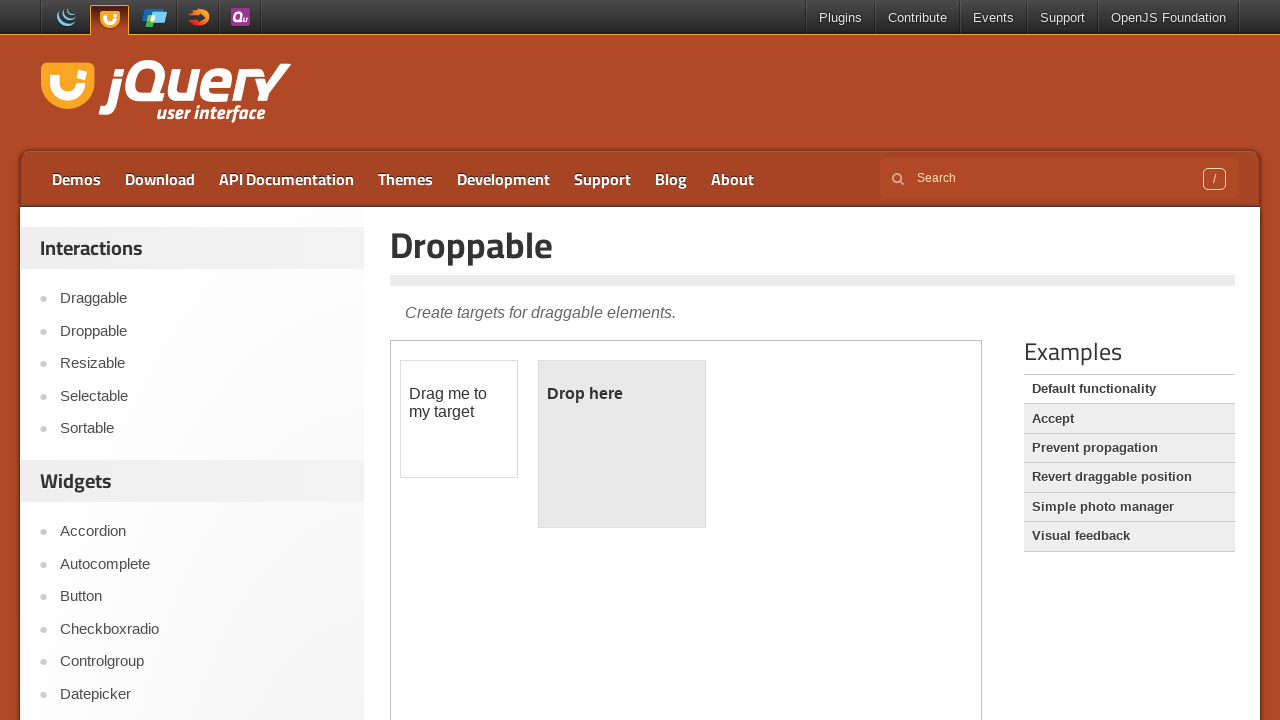

Waited for iframe to load on jQuery UI droppable demo page
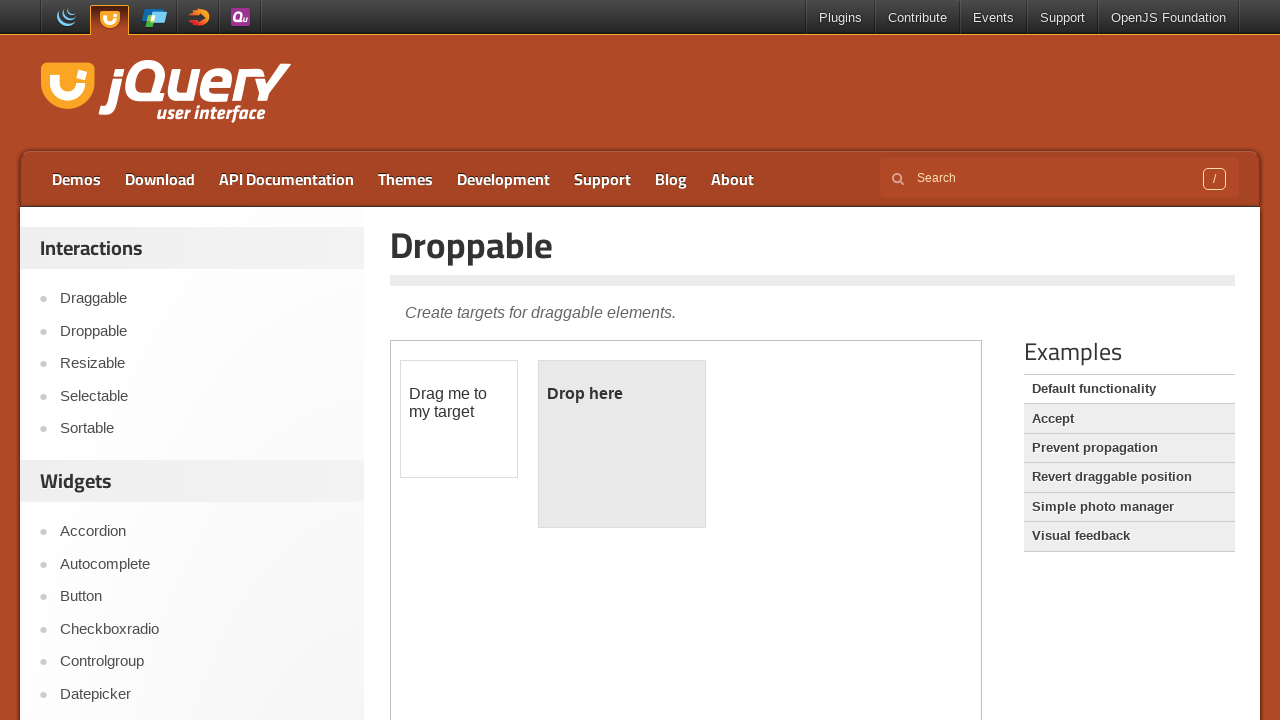

Located and switched context to demo-frame iframe
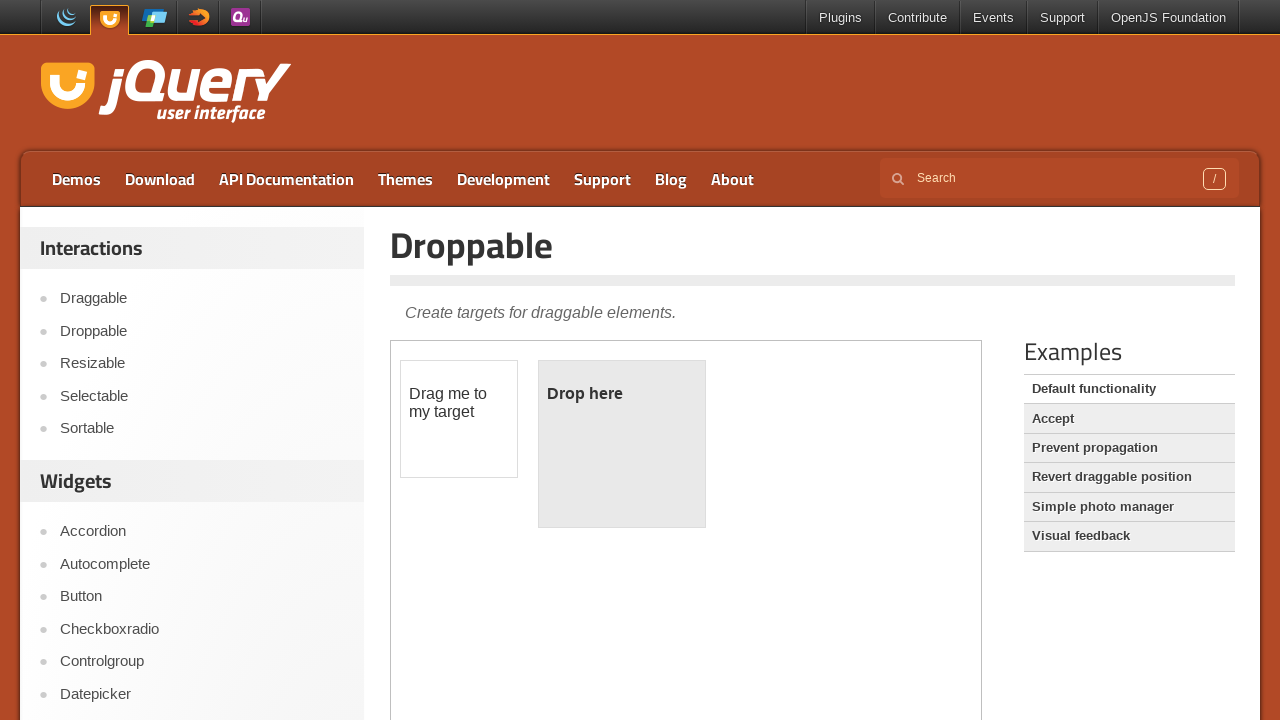

Located draggable element within iframe
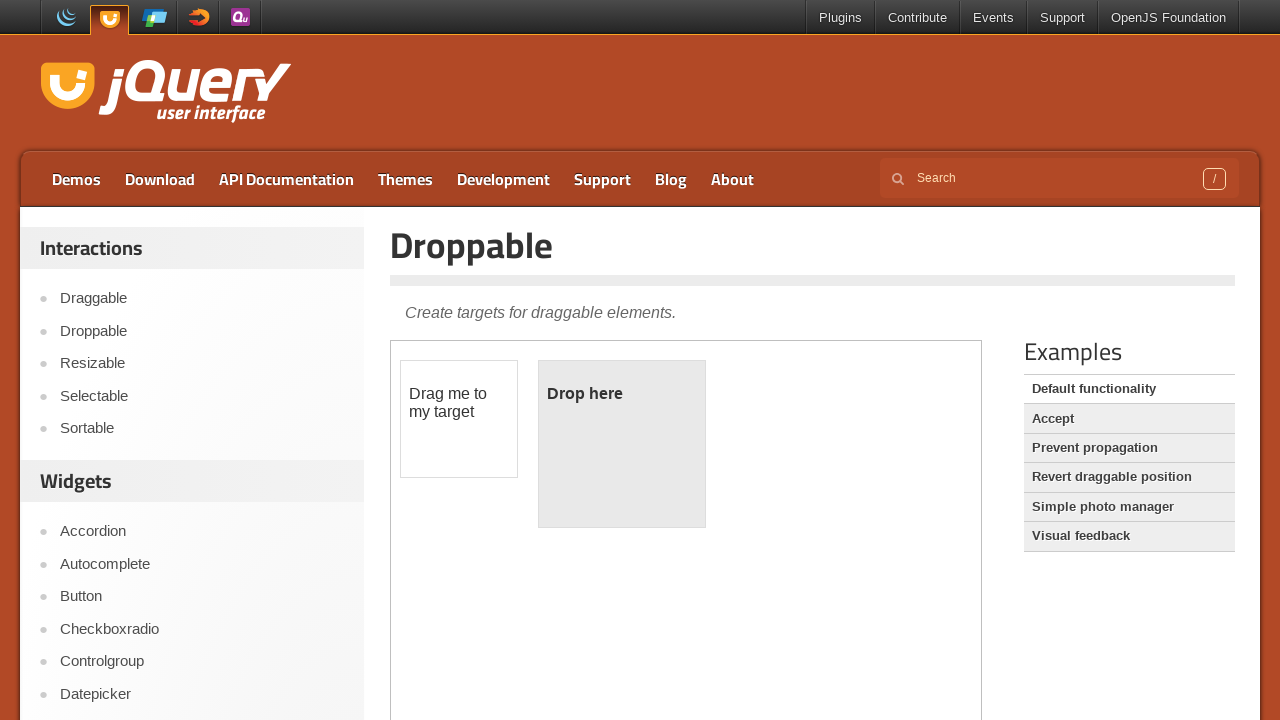

Located droppable target element within iframe
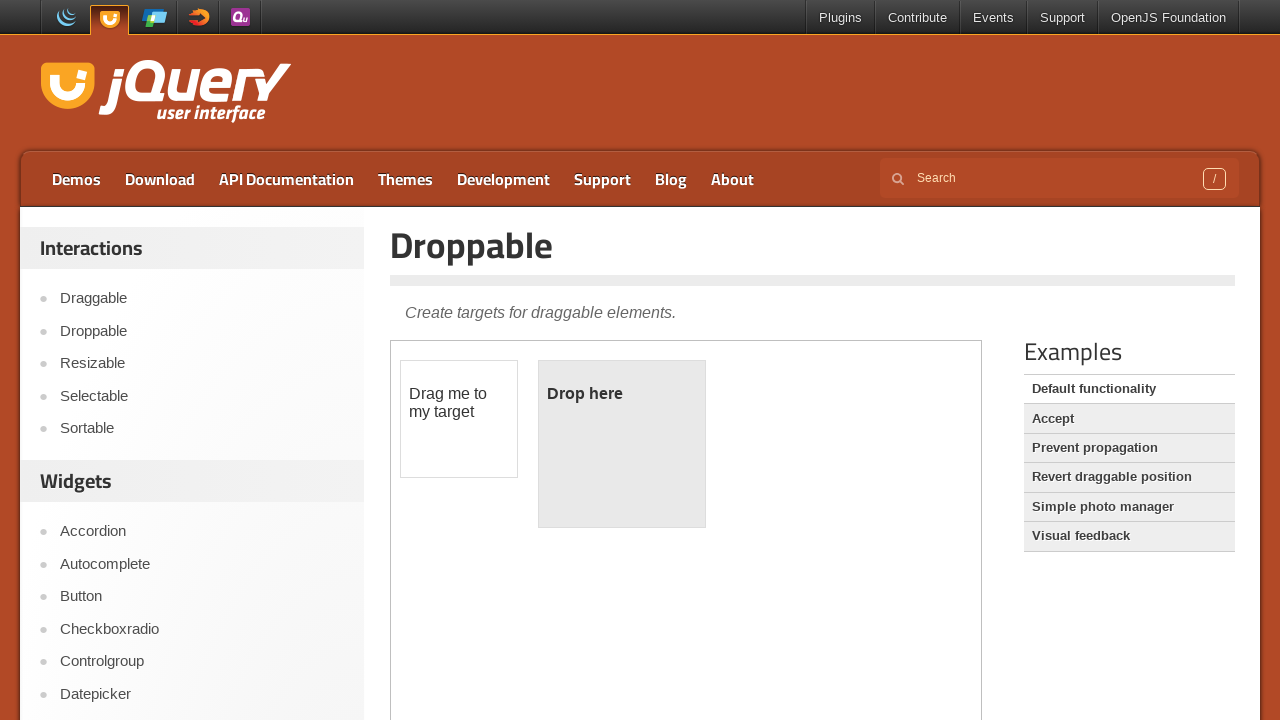

Dragged element onto drop target at (622, 444)
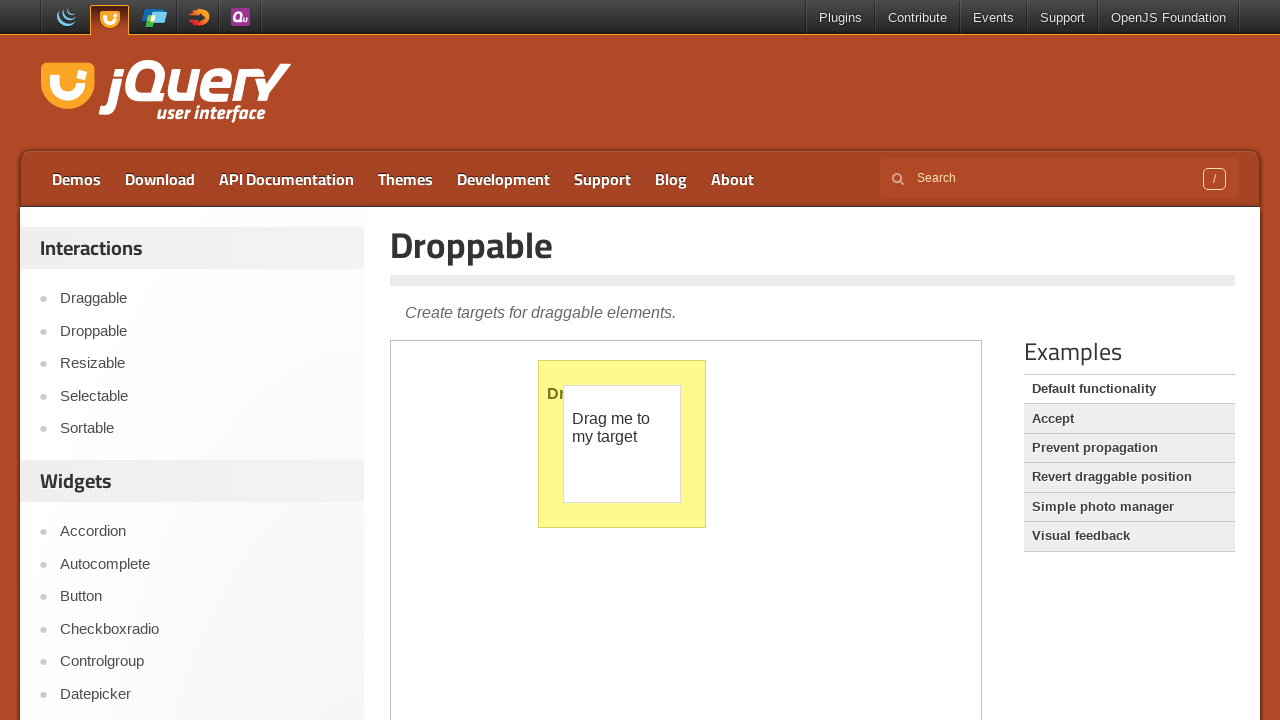

Verified successful drop - droppable element now displays 'Dropped!' text
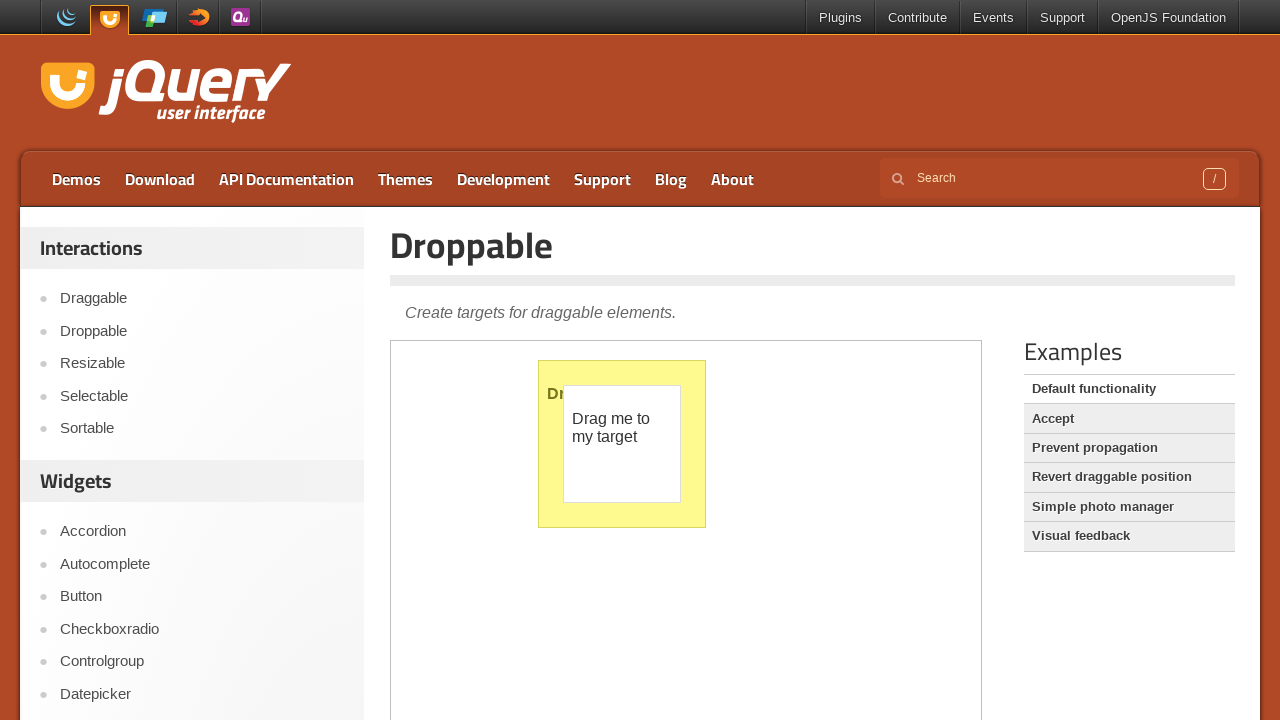

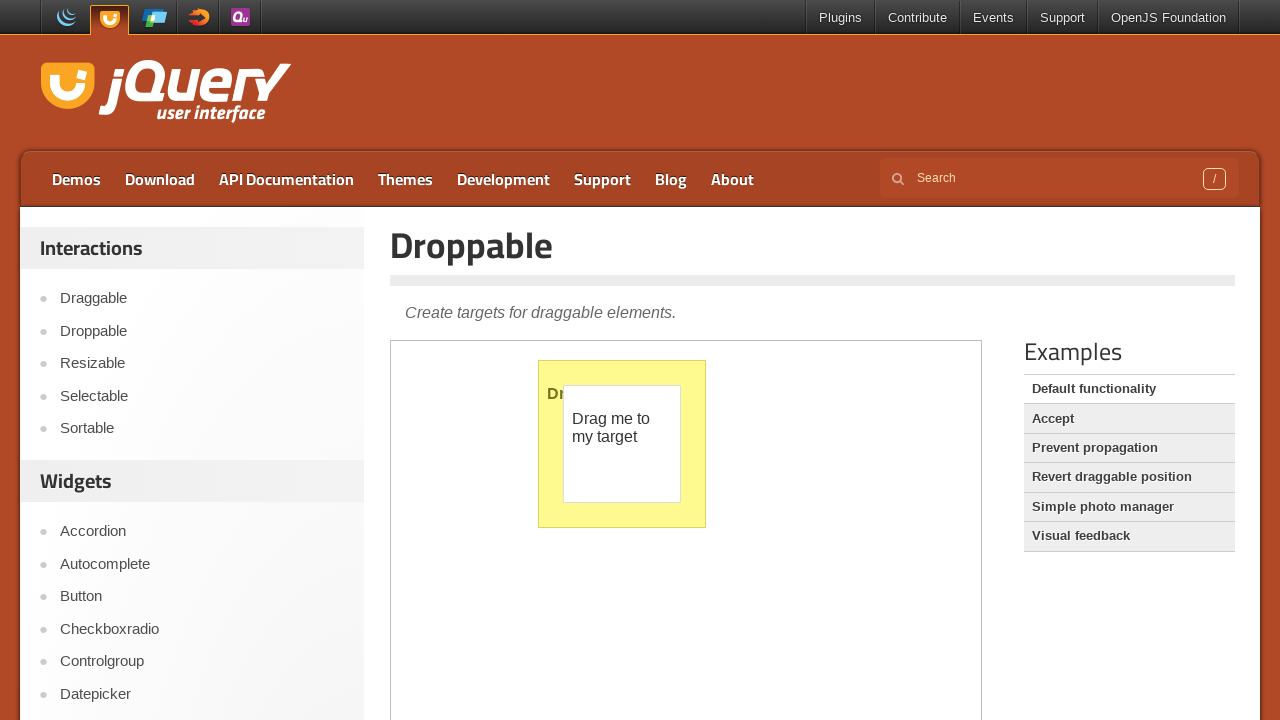